Tests web table functionality by navigating to Elements section, adding a new record with user details, editing existing records, and deleting a record

Starting URL: https://demoqa.com/

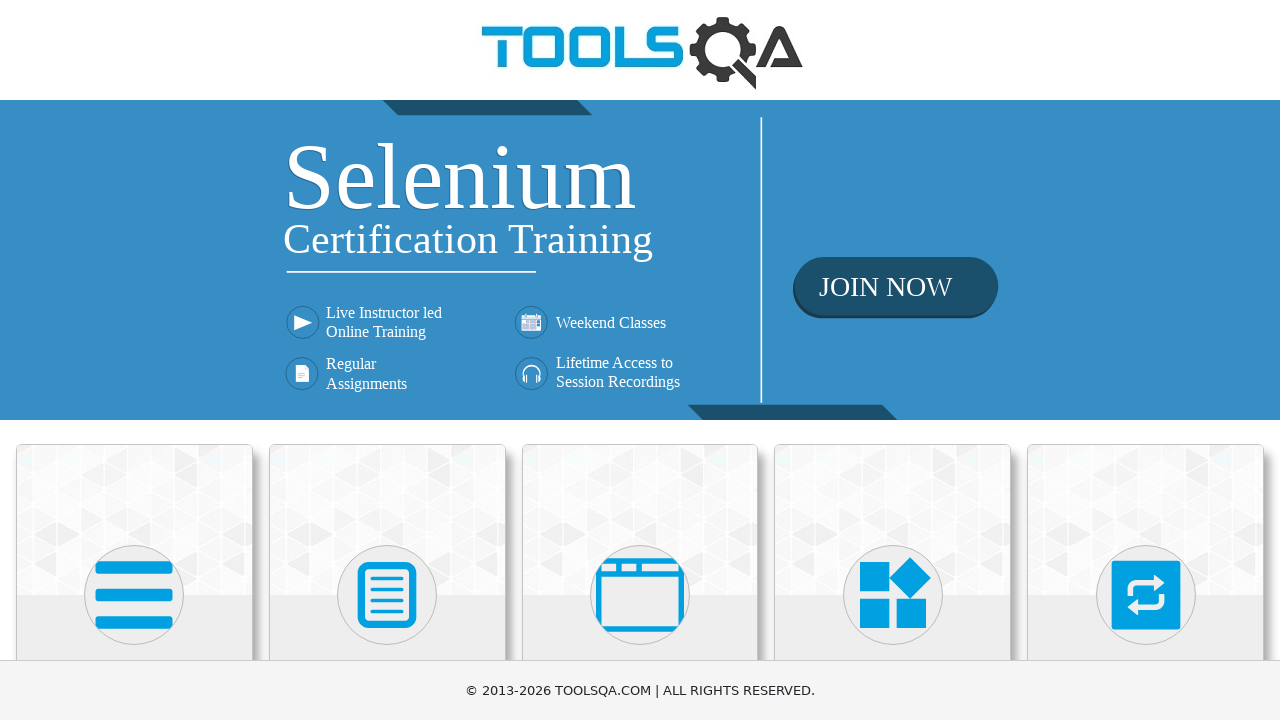

Clicked on Elements card at (134, 360) on xpath=//div[@class='card-body']/h5[text()='Elements']
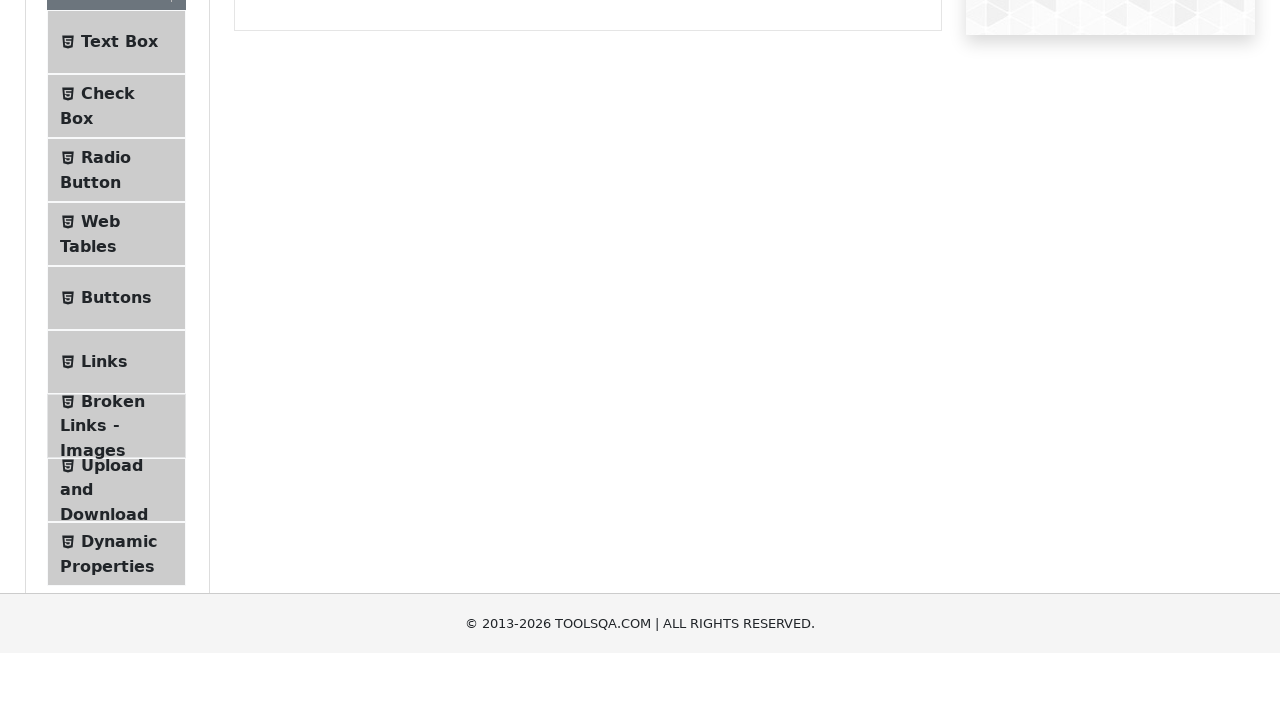

Clicked on Web Tables in the sidebar at (100, 440) on xpath=//span[text()='Web Tables']
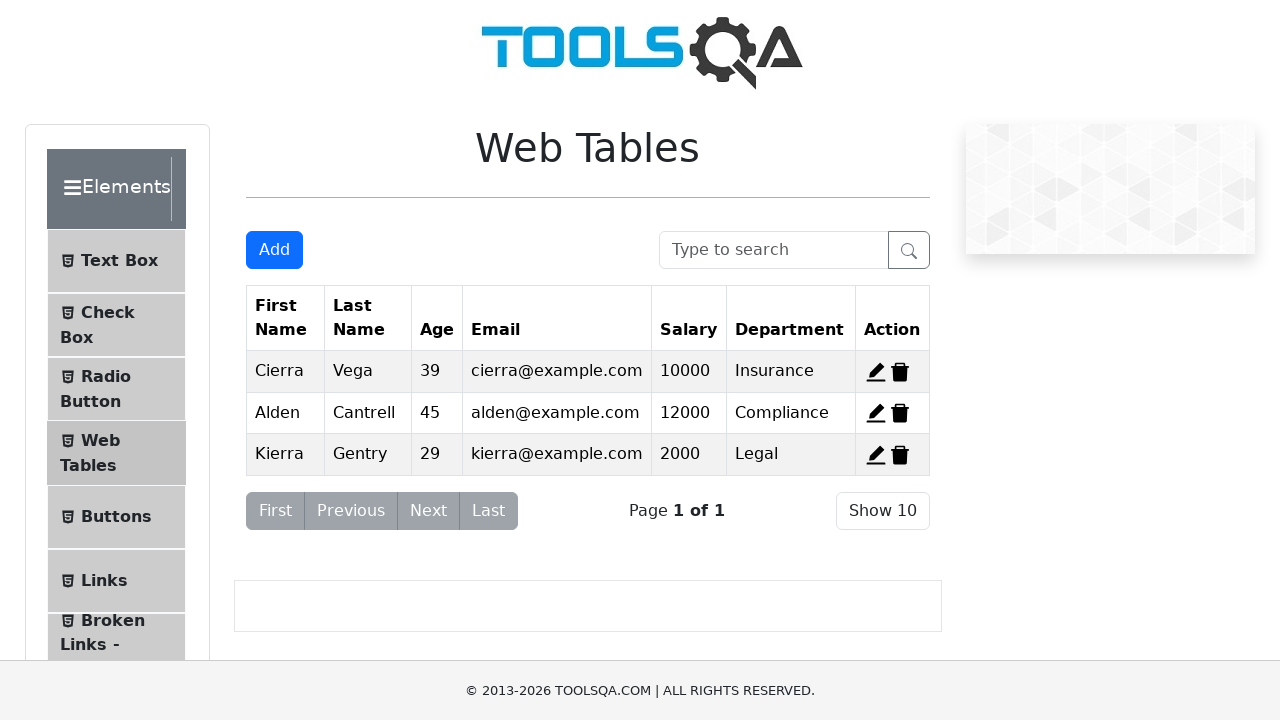

Clicked Add button to open the form at (274, 250) on xpath=//button[text()='Add']
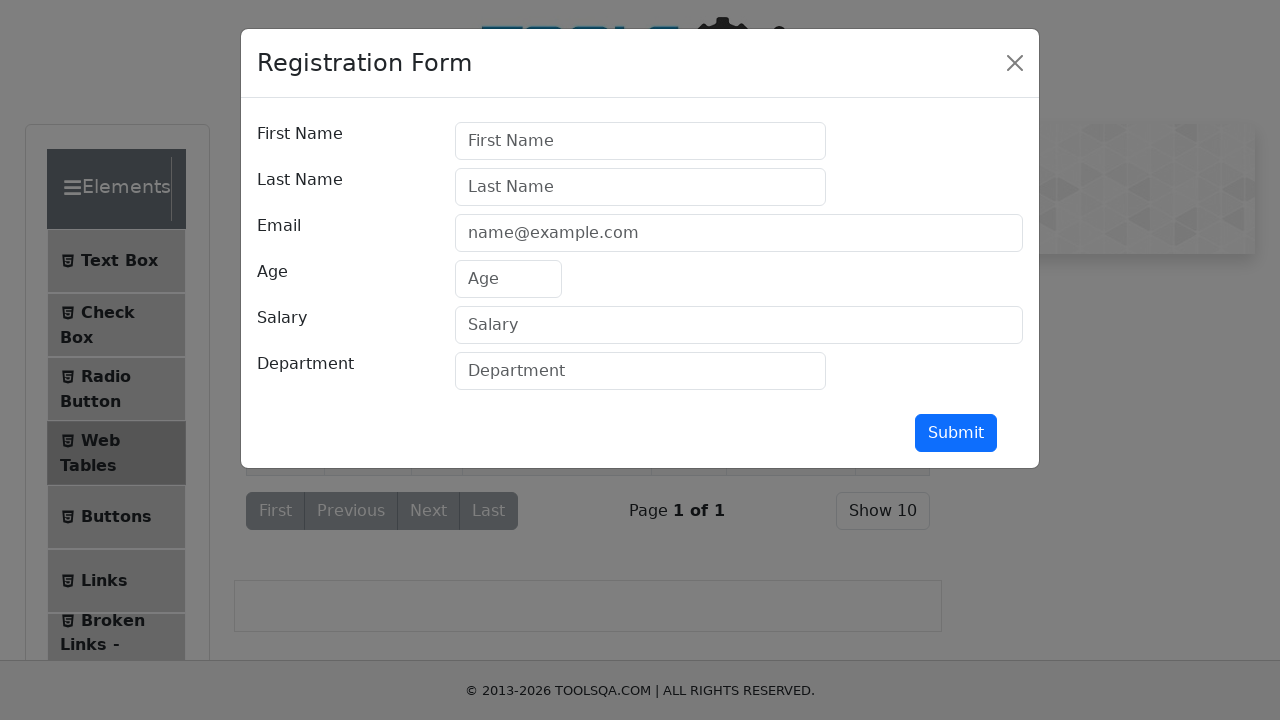

Filled first name field with 'keerthi' on #firstName
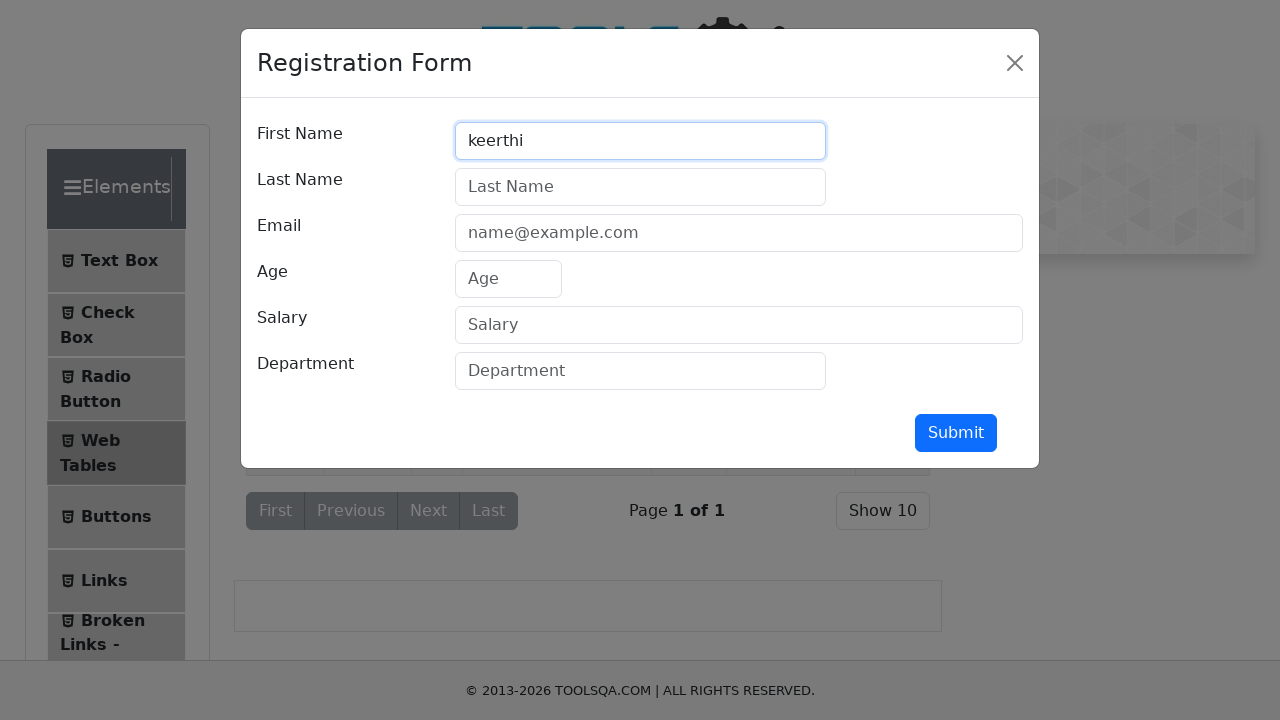

Filled last name field with 'b' on #lastName
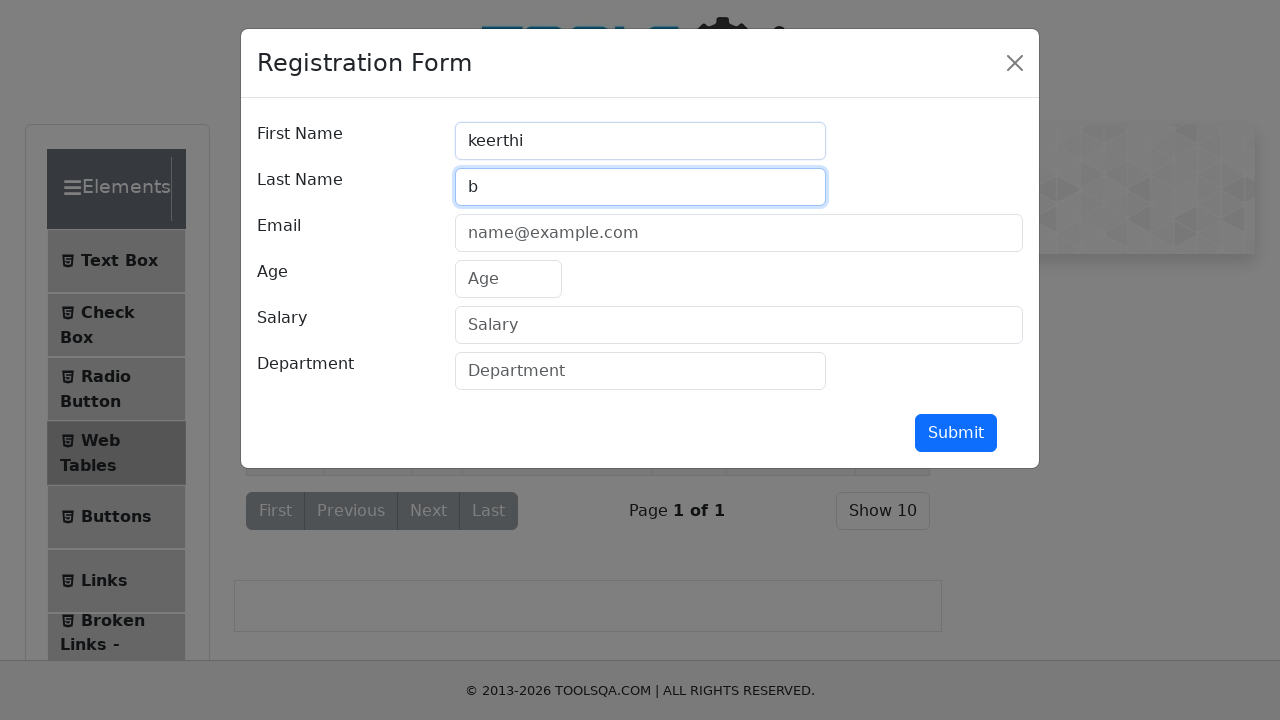

Filled email field with 'keerthi123@gmail.com' on #userEmail
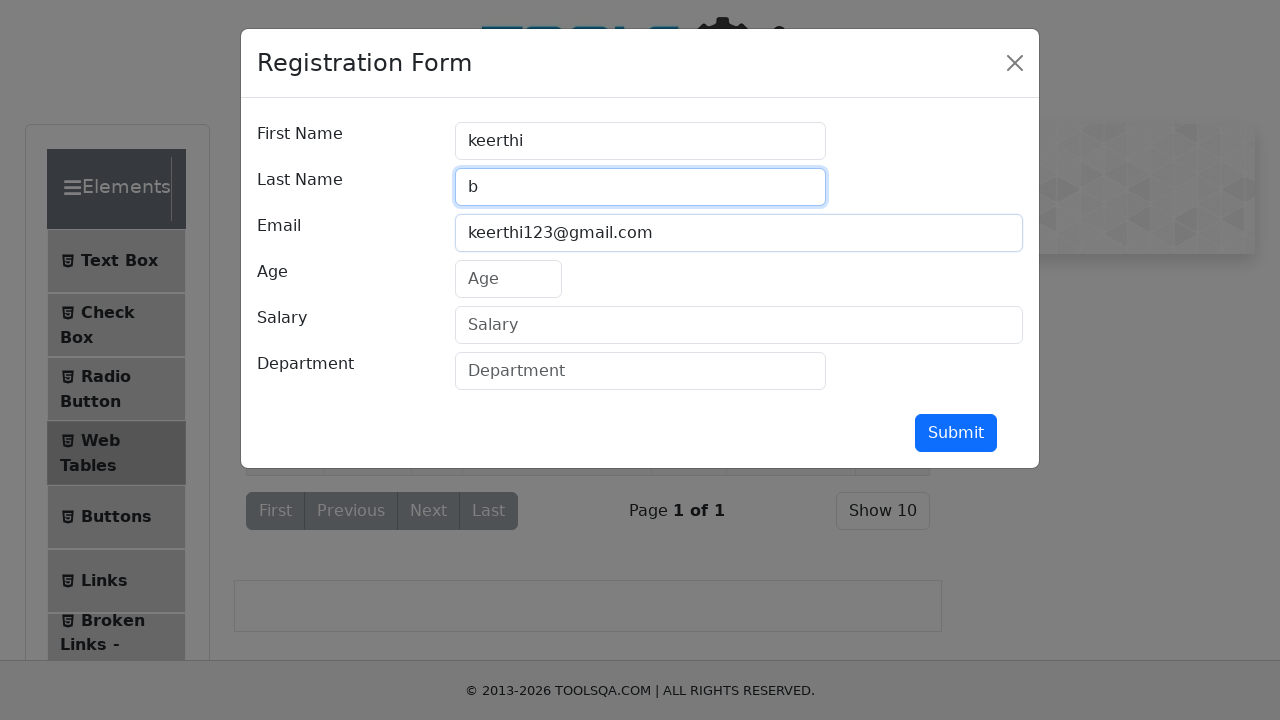

Filled age field with '23' on #age
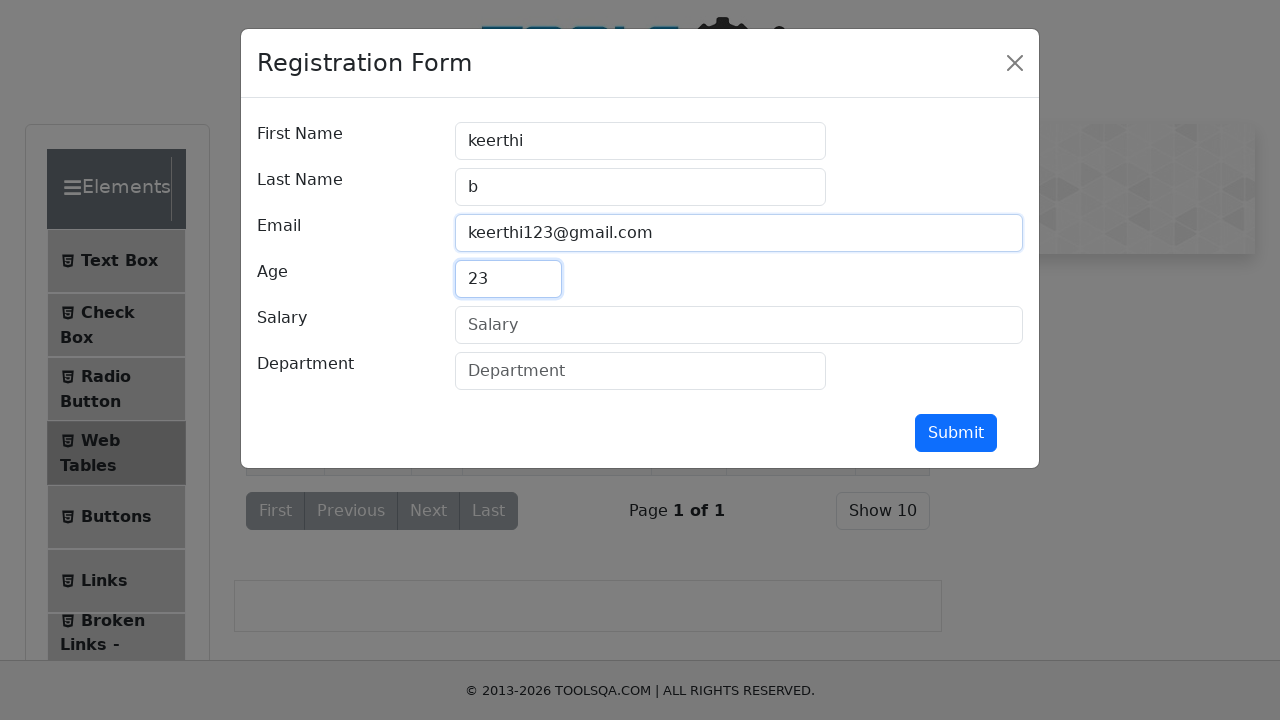

Filled salary field with '20000' on #salary
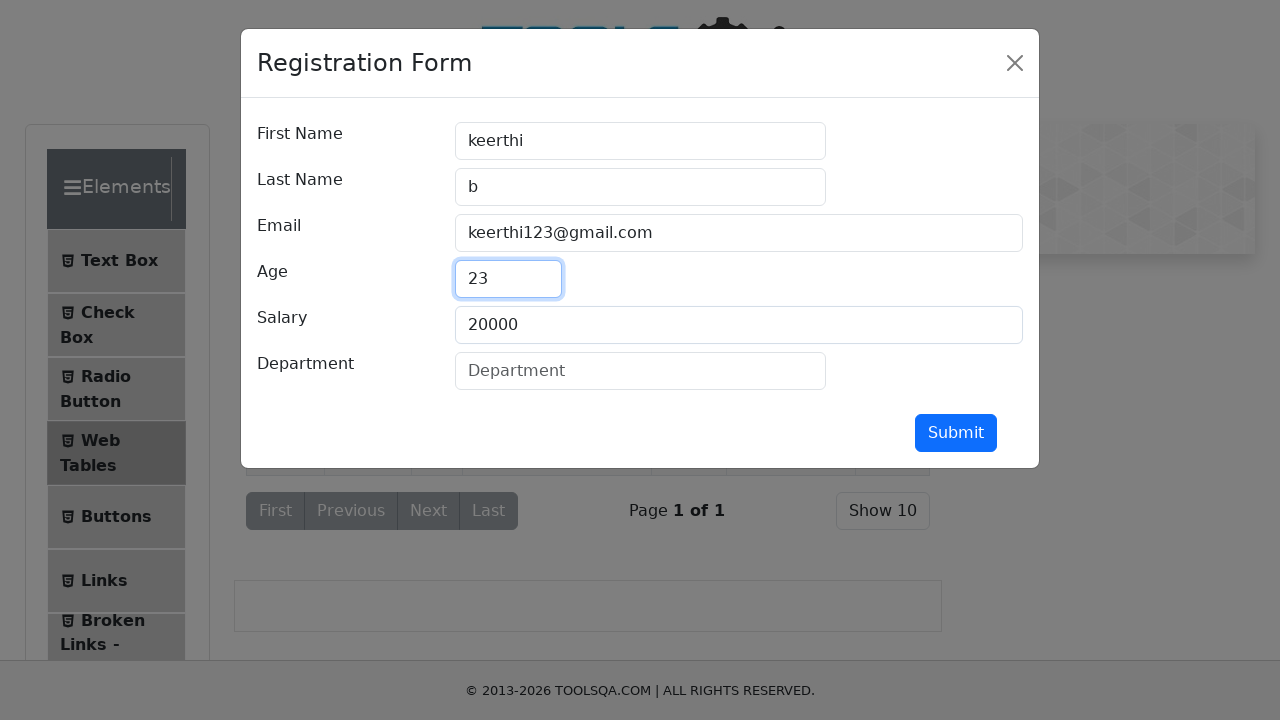

Filled department field with 'Testing' on #department
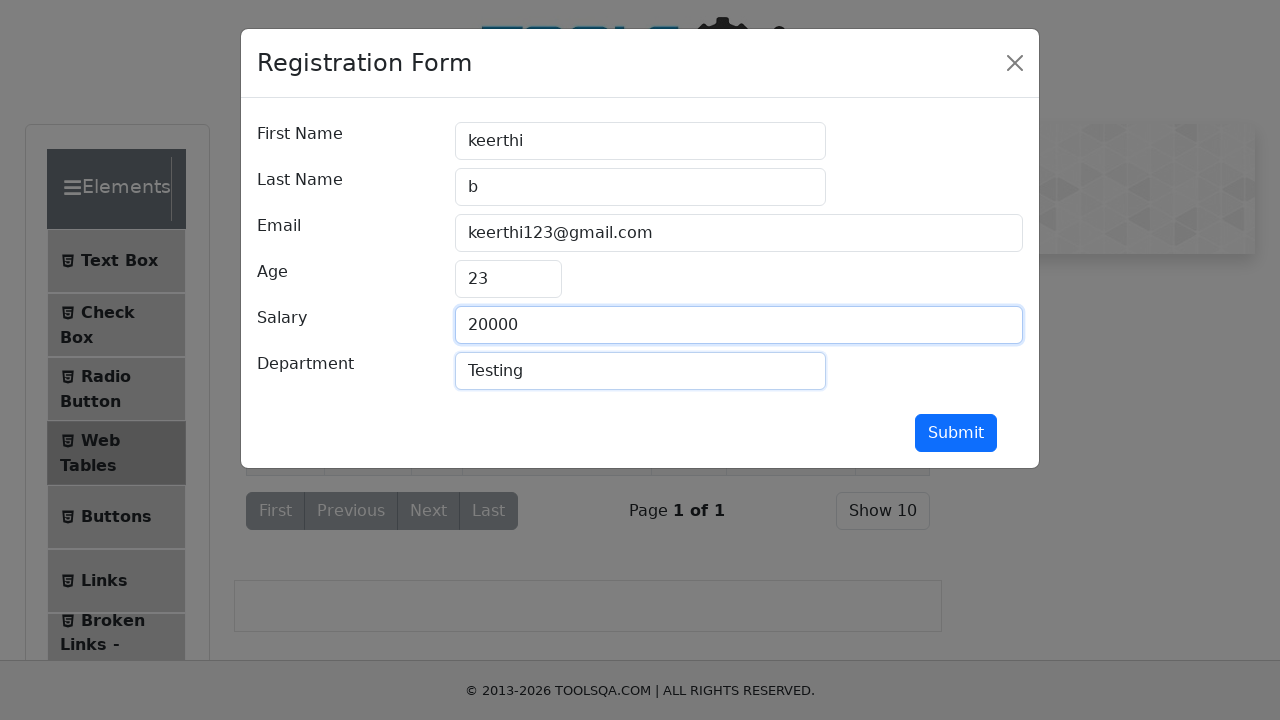

Submitted the new record form at (956, 433) on #submit
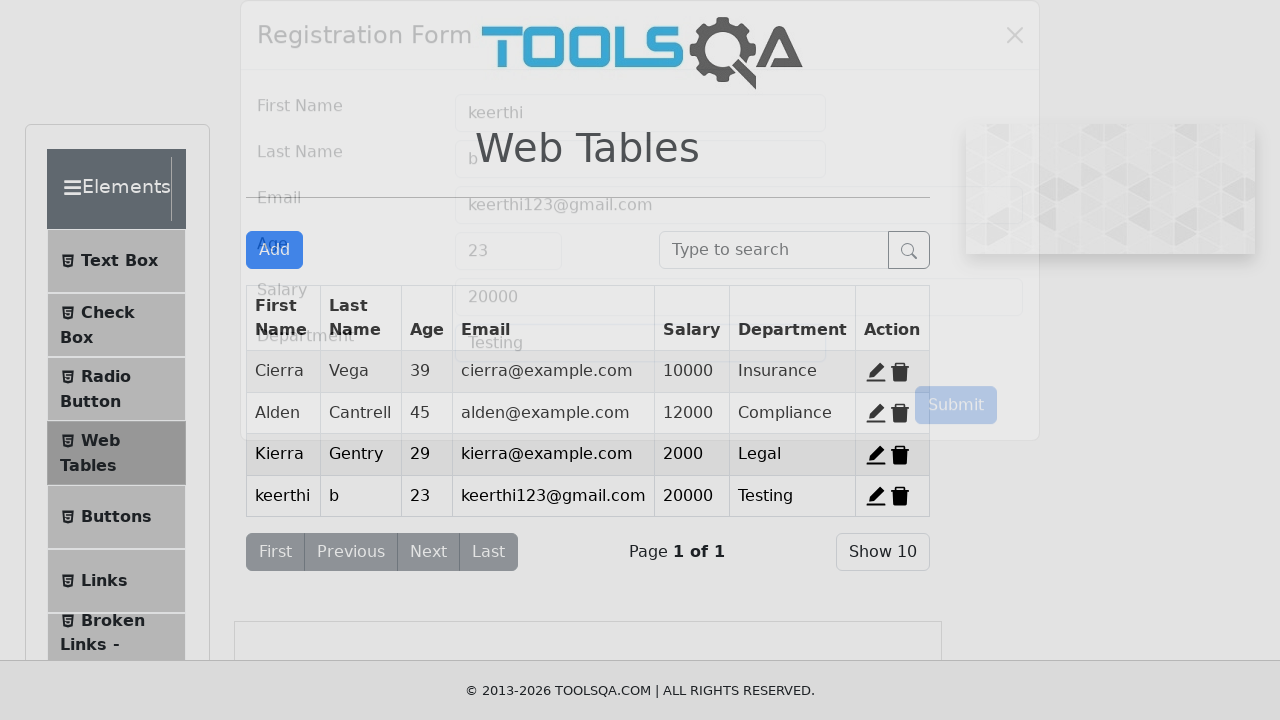

Clicked edit button for the first record at (876, 372) on xpath=//div[@class='action-buttons']/span[@id='edit-record-1']
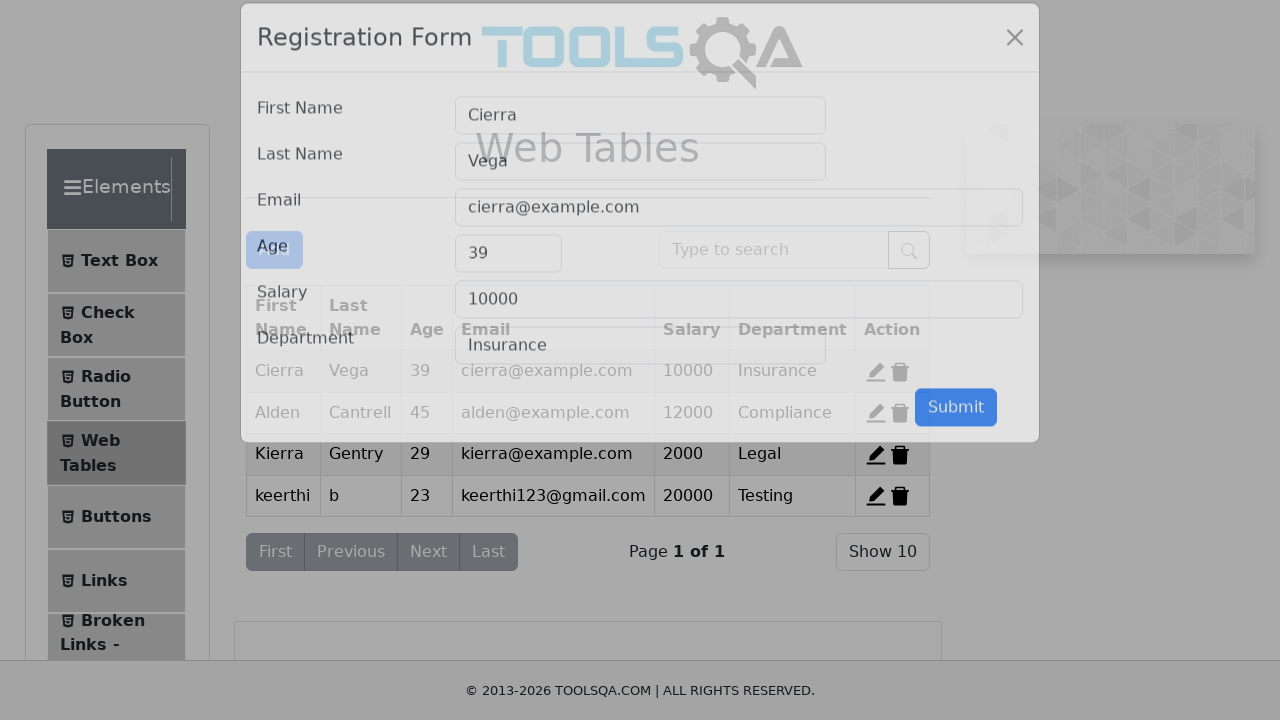

Updated age field to '29' in the first record on //div[@class='col-md-2 col-sm-12']/input[@id='age']
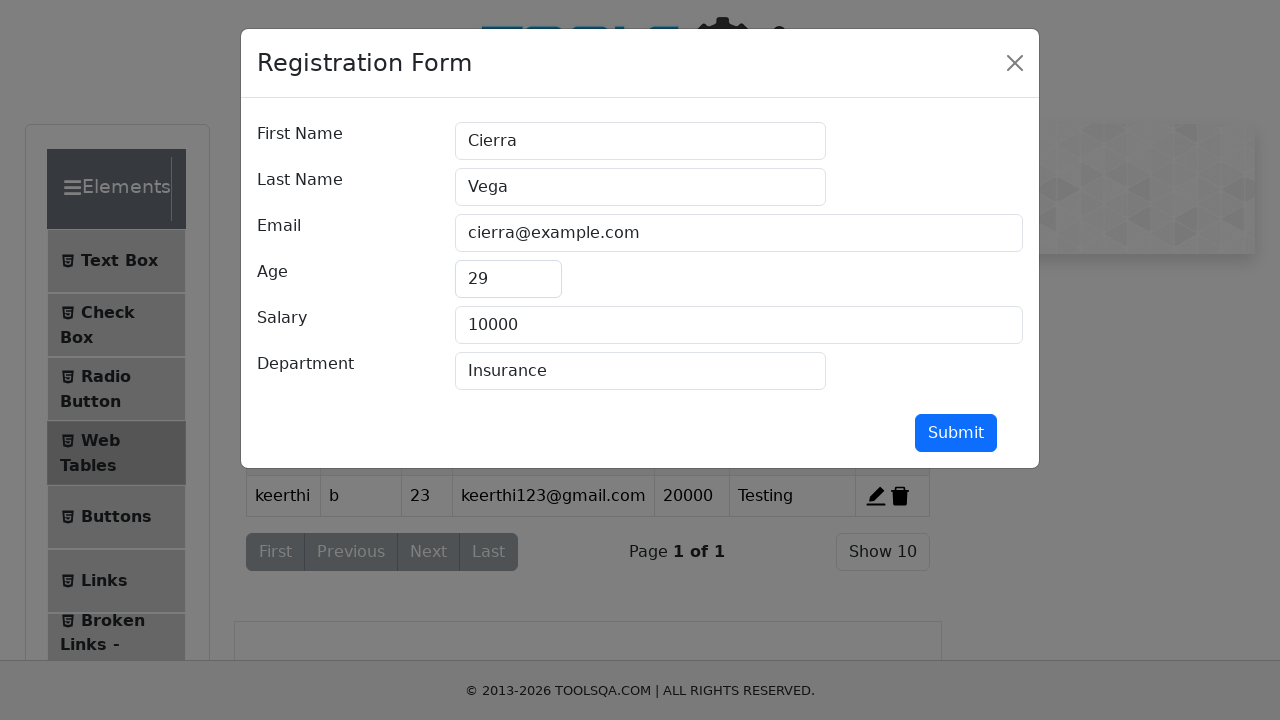

Submitted the edit for the first record at (956, 433) on xpath=//div[@class='text-right col-md-2 col-sm-12']/button[@id='submit']
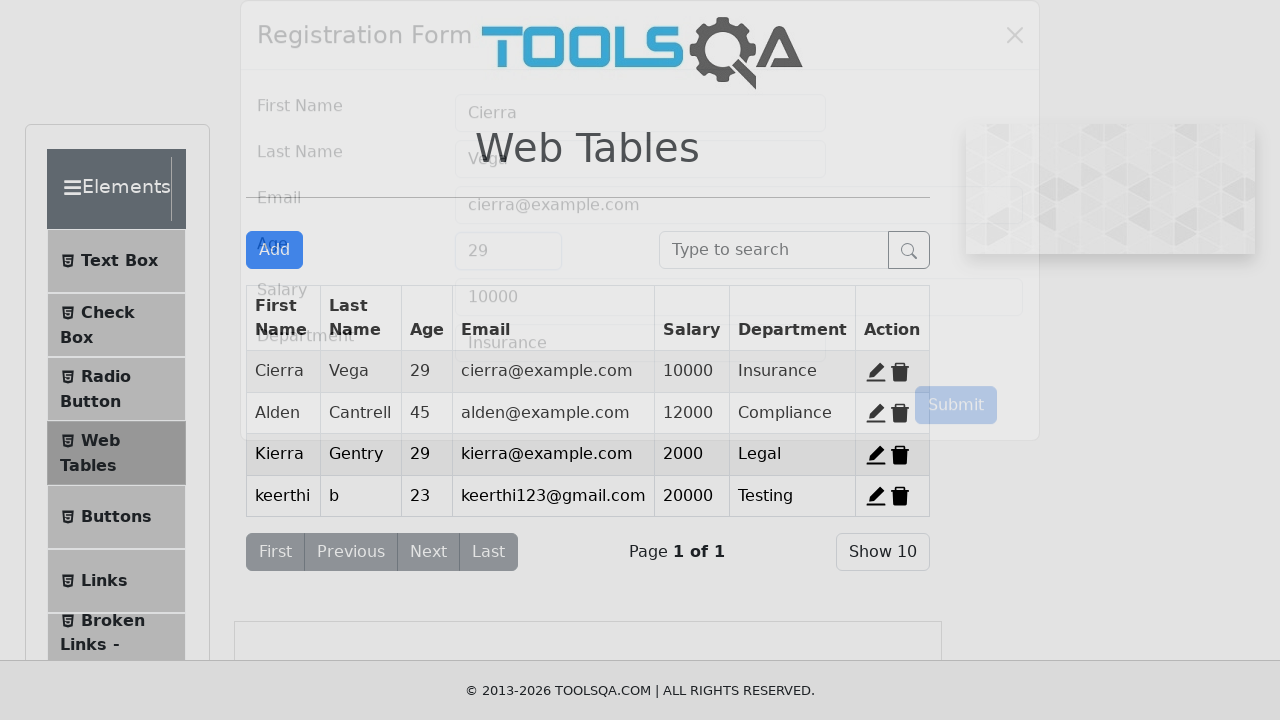

Clicked edit button for the second record at (876, 413) on xpath=//div[@class='action-buttons']/span[@id='edit-record-2']
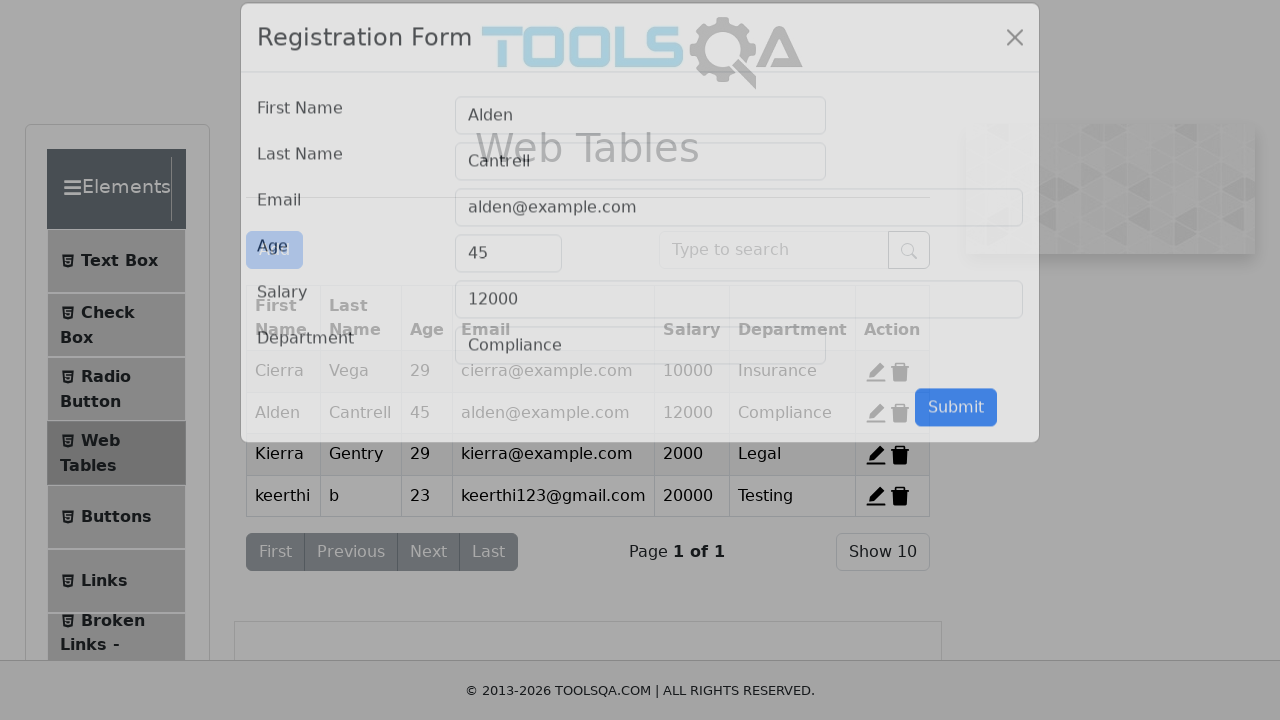

Updated salary field to '50000' in the second record on //div[@class='col-md-9 col-sm-12']/input[@id='salary']
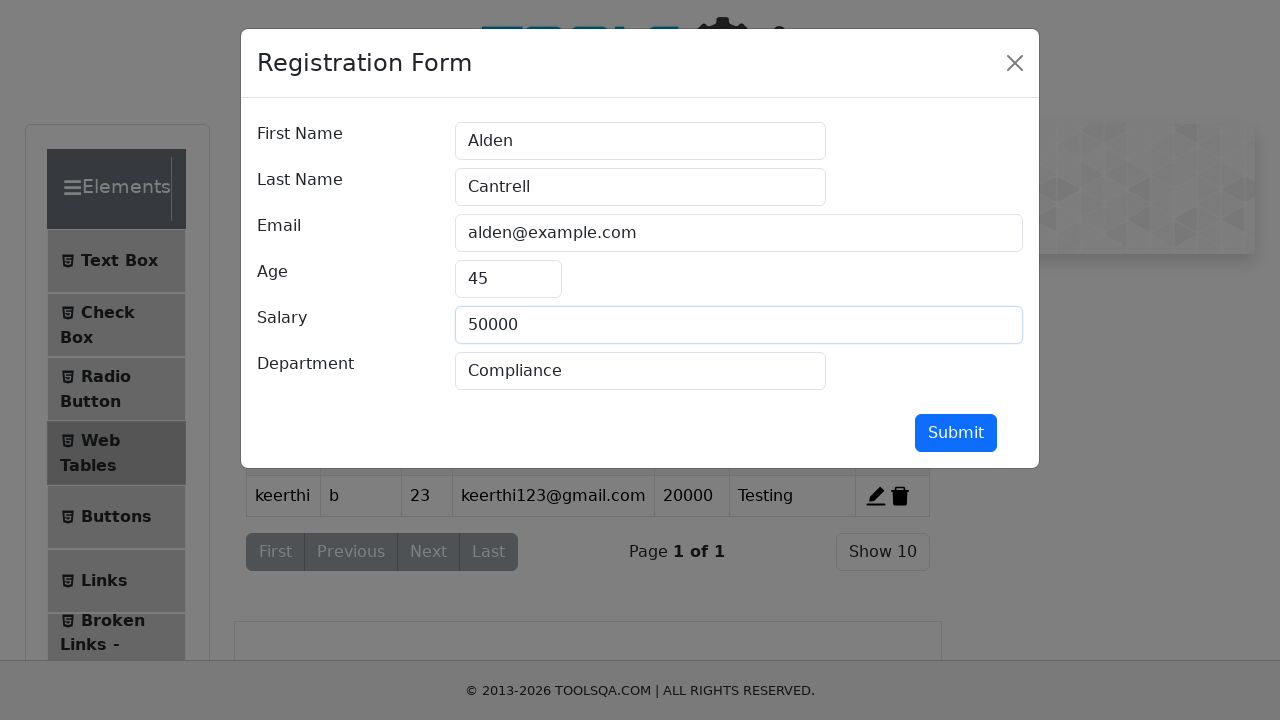

Submitted the edit for the second record at (956, 433) on xpath=//div[@class='text-right col-md-2 col-sm-12']/button[@id='submit']
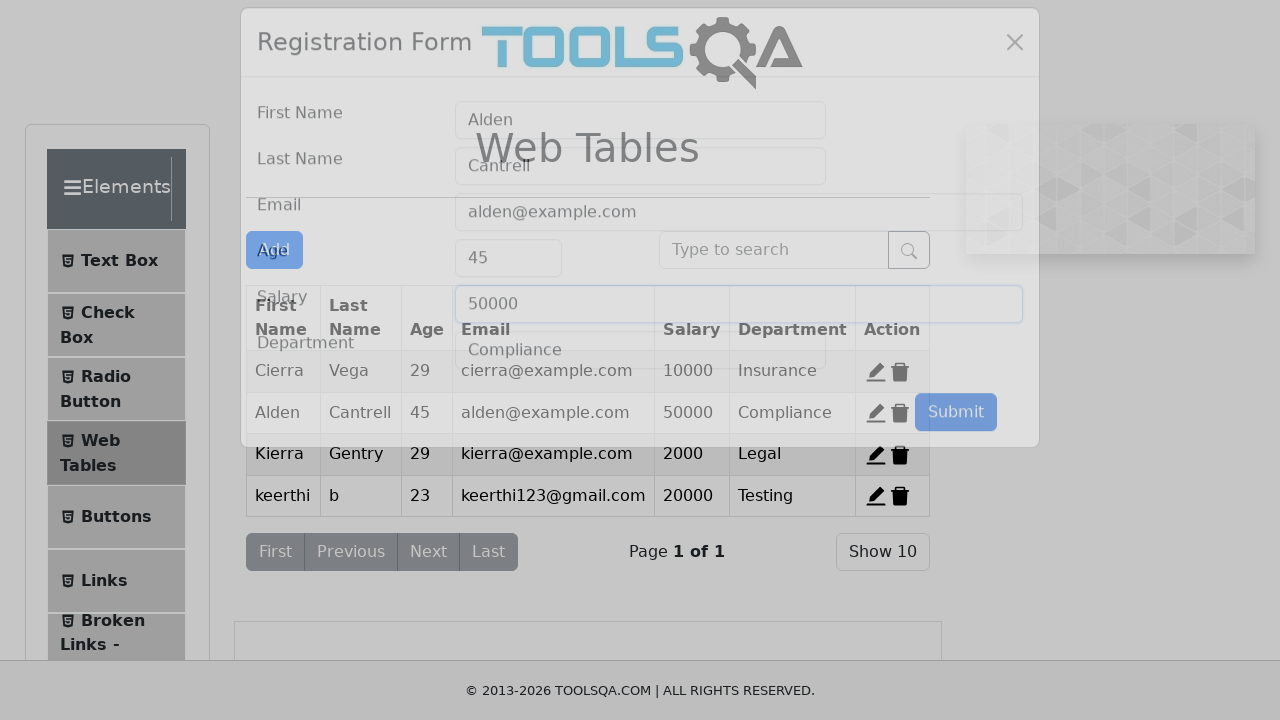

Deleted the fourth record at (900, 496) on xpath=//span[@id='delete-record-4']
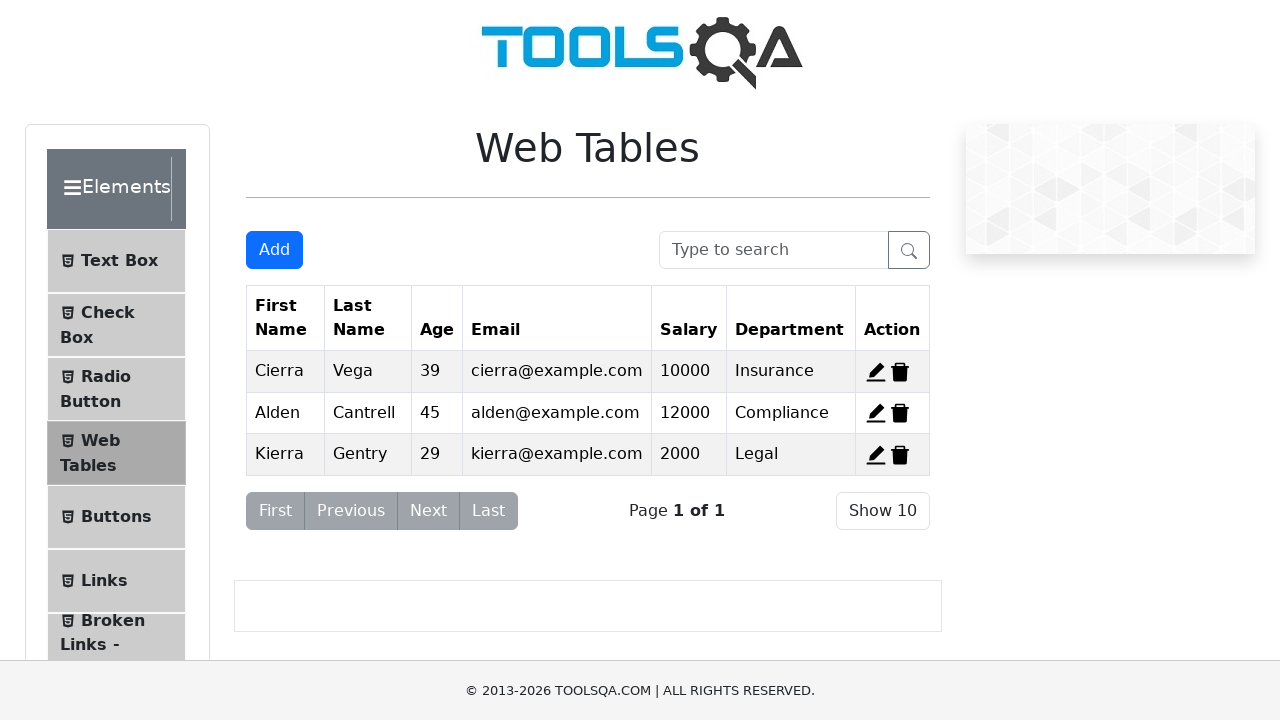

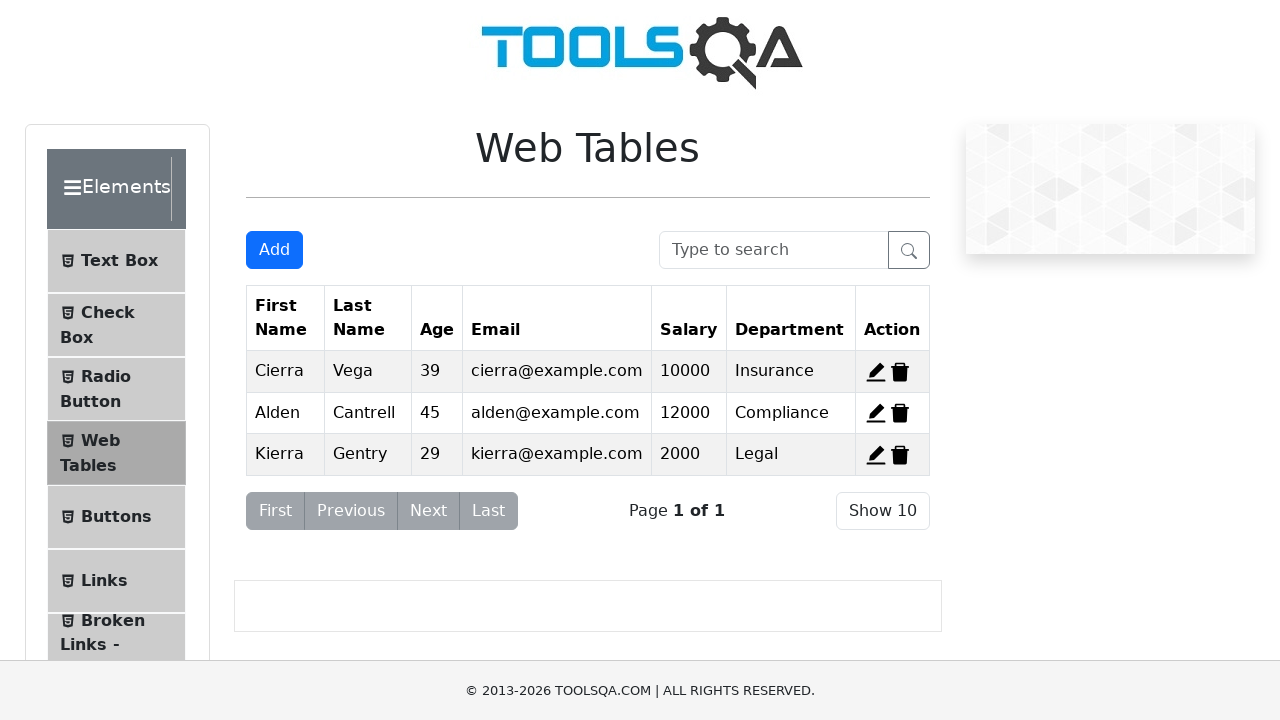